Tests window handling by opening a new window via a link click and switching between multiple browser windows

Starting URL: https://the-internet.herokuapp.com/windows

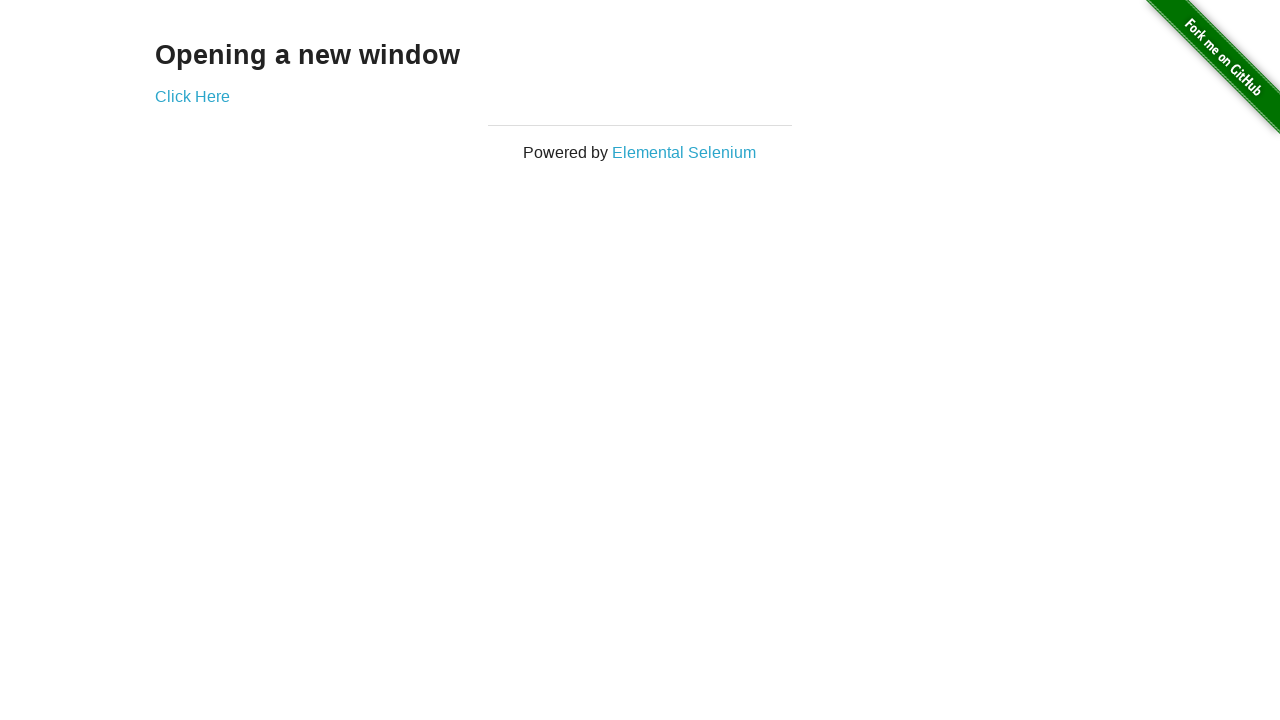

Stored reference to main page
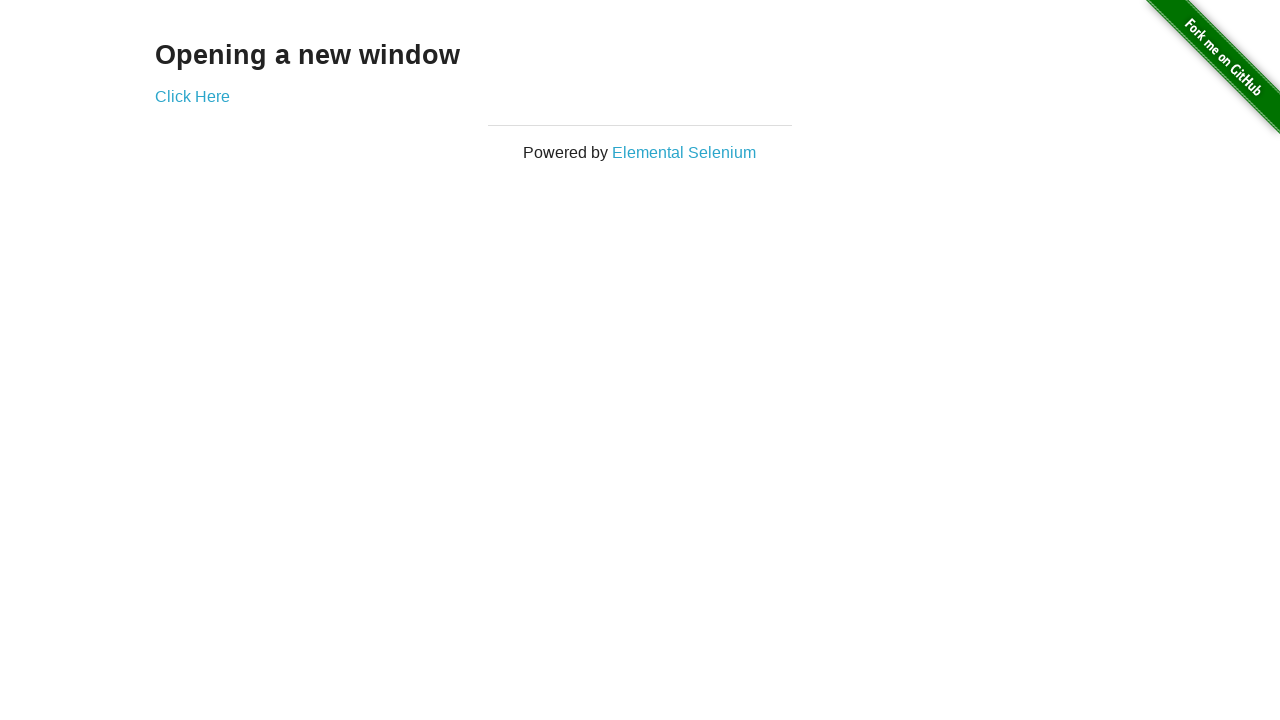

Clicked 'Click Here' link to open new window at (192, 96) on text=Click Here
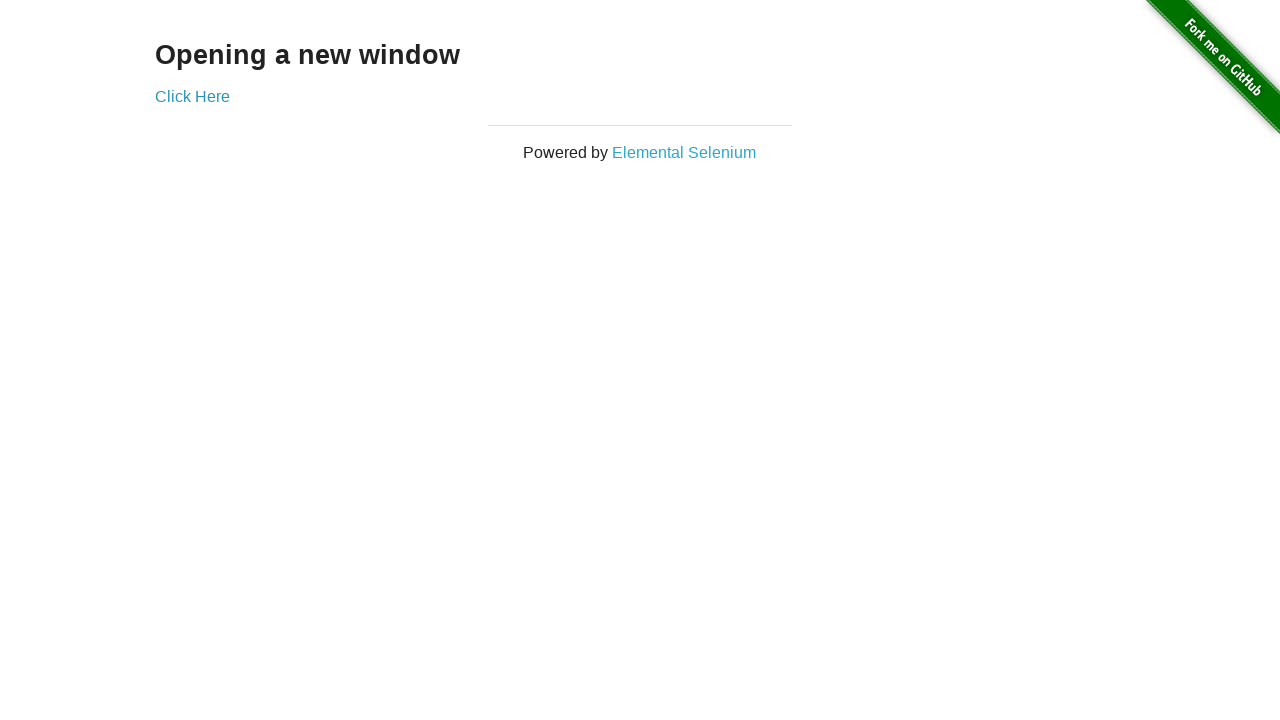

New window opened and page object captured
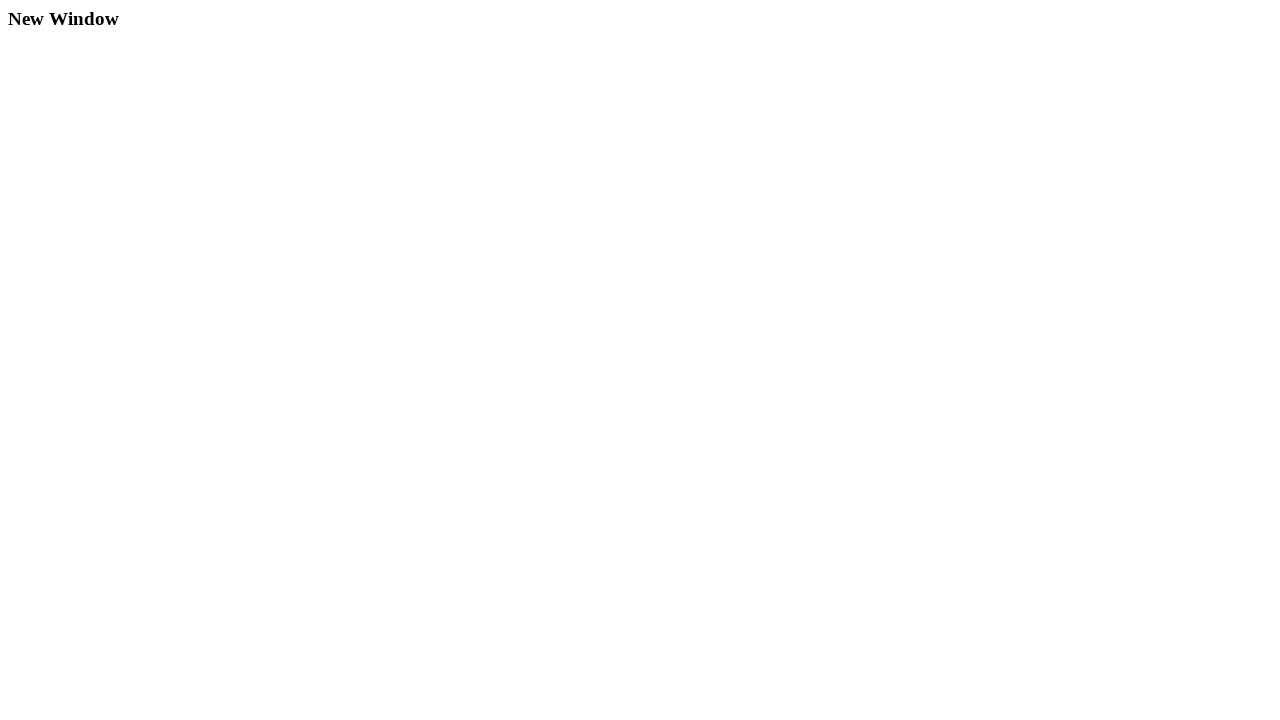

New page loaded completely
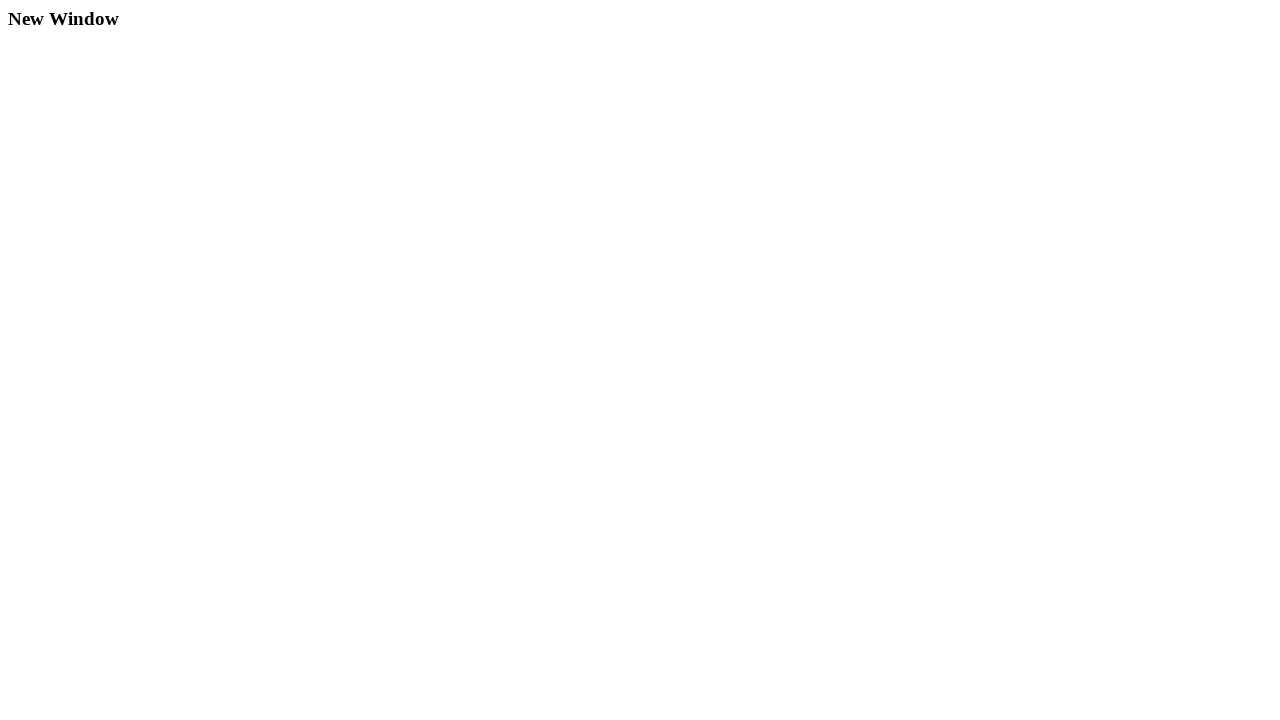

Switched back to main window
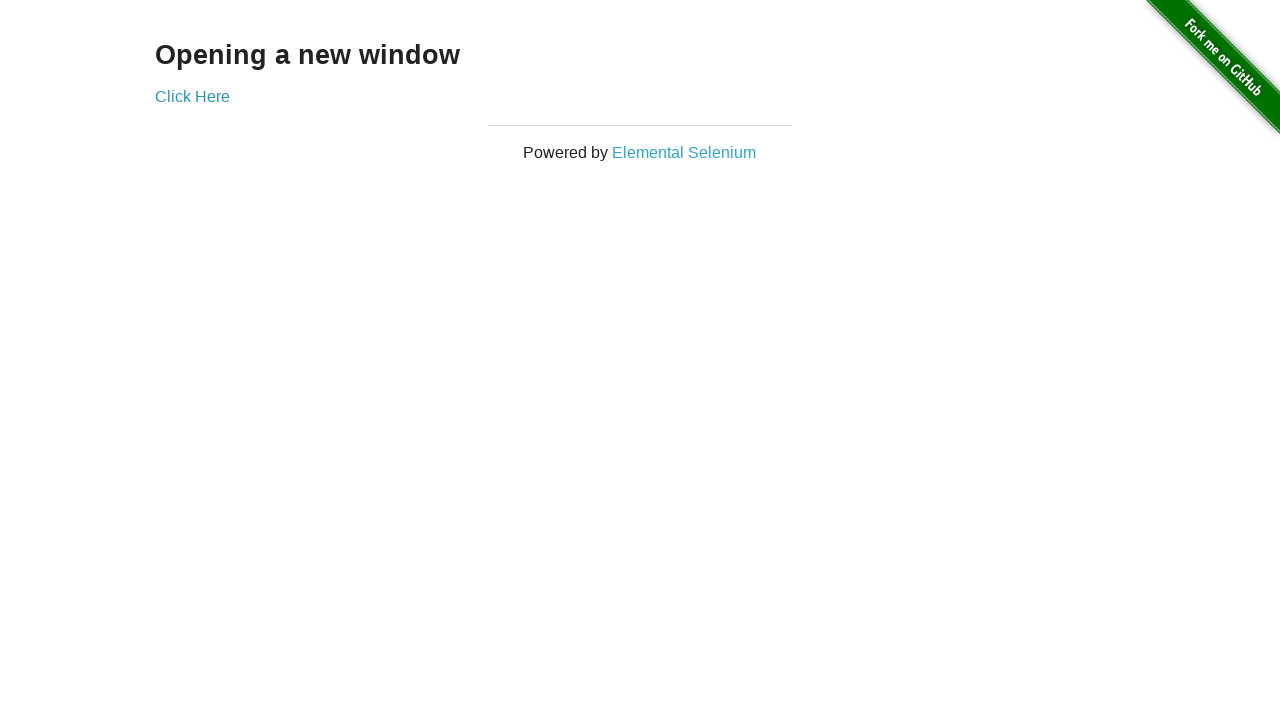

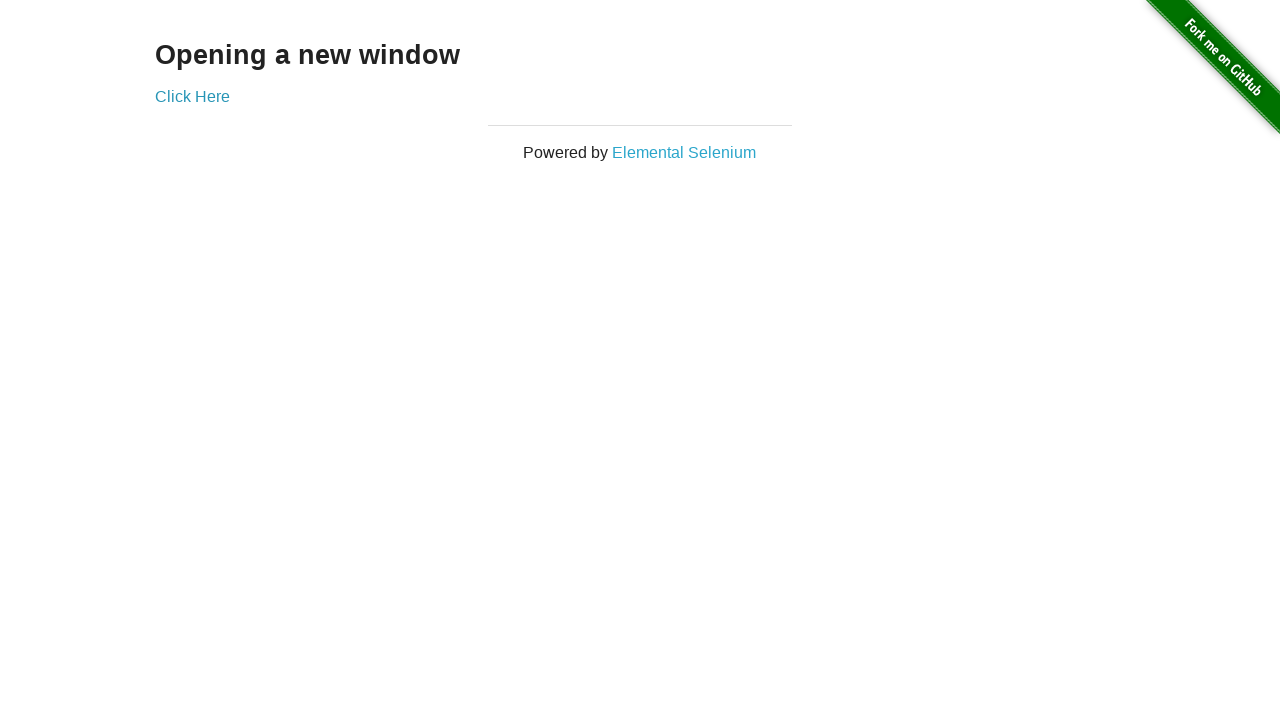